Tests the Add/Remove Elements page by clicking the Add Element button, verifying the Delete button appears, clicking Delete, and verifying the page heading is still visible

Starting URL: https://the-internet.herokuapp.com/add_remove_elements/

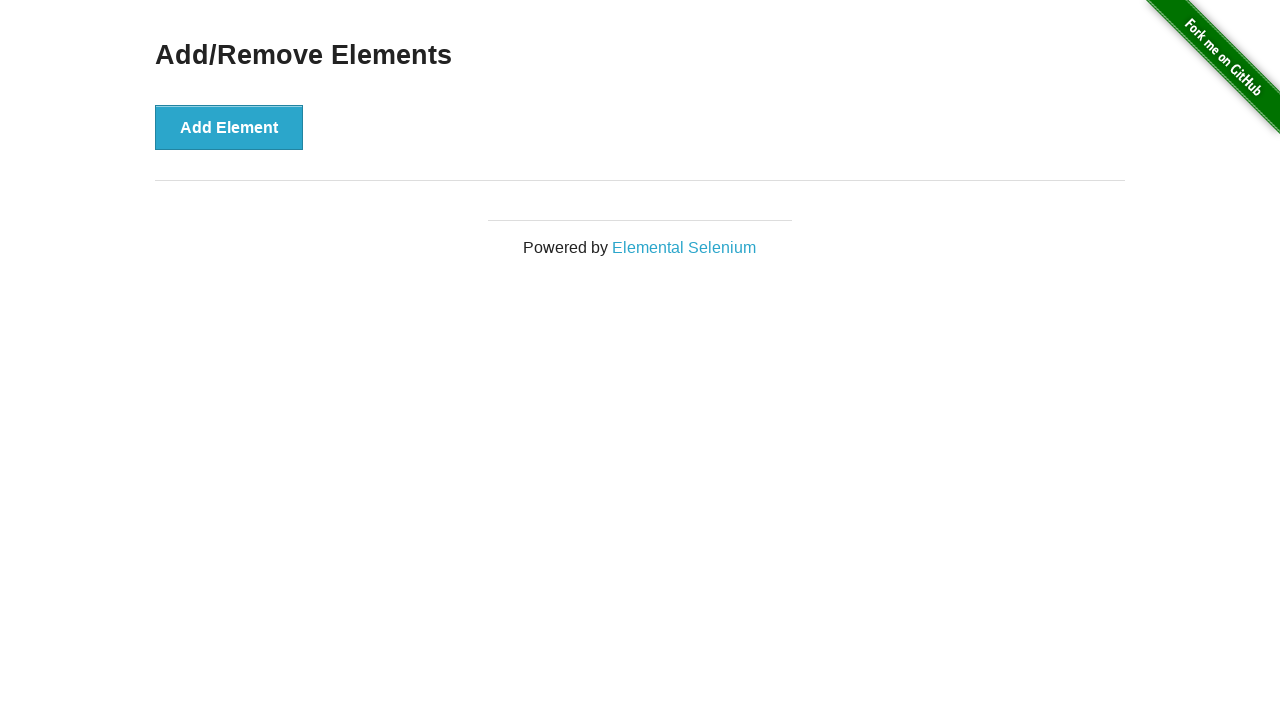

Clicked the Add Element button at (229, 127) on xpath=//button[@onclick='addElement()']
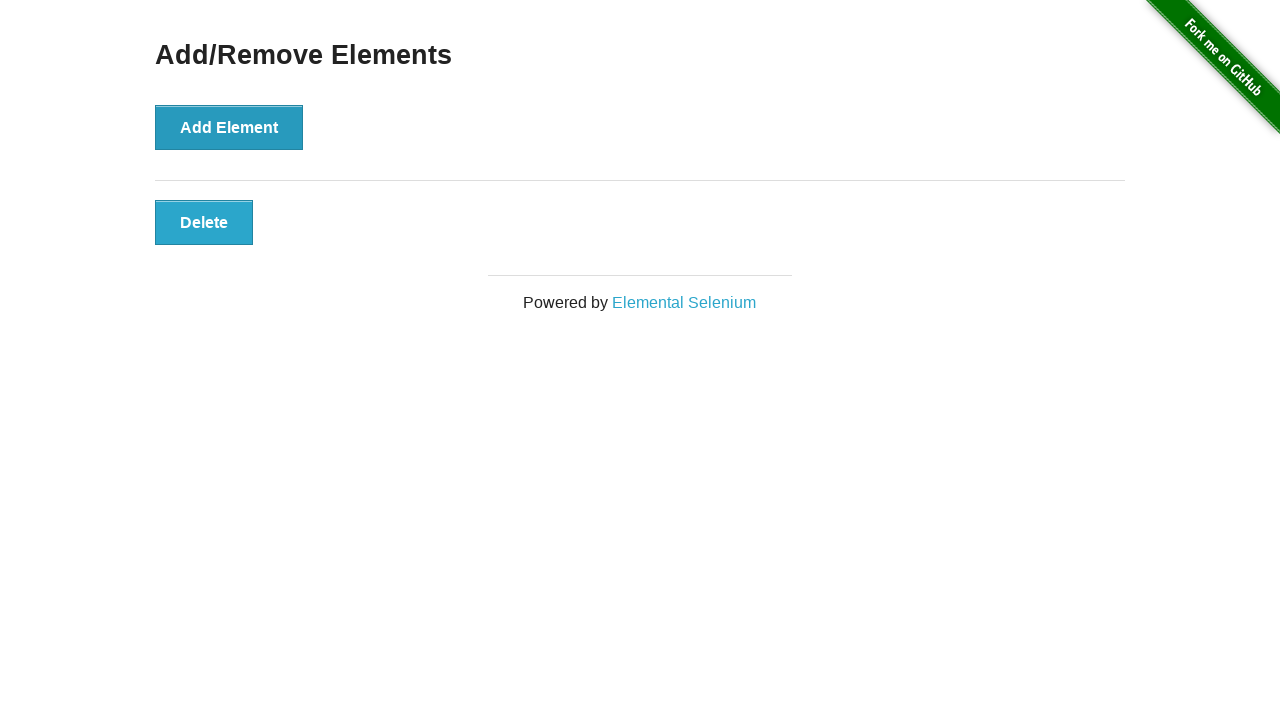

Delete button appeared and is now visible
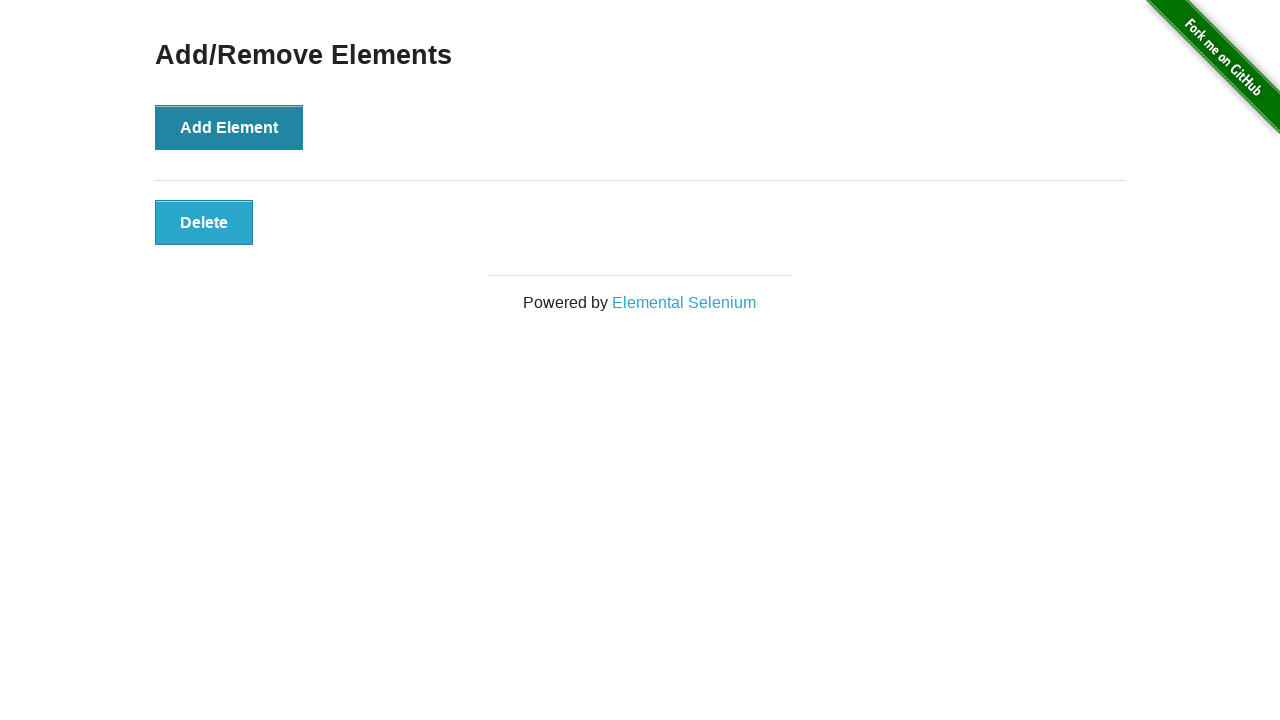

Clicked the Delete button at (204, 222) on xpath=//button[@class='added-manually']
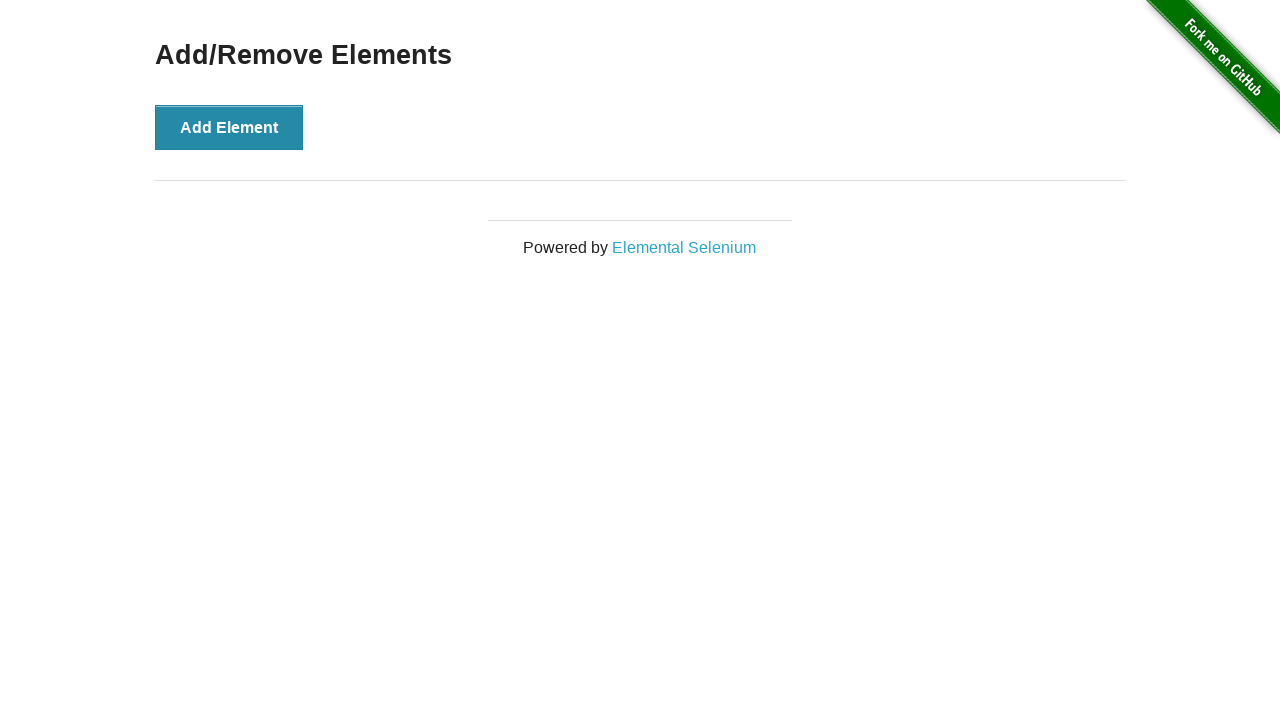

Verified the 'Add/Remove Elements' heading is still visible
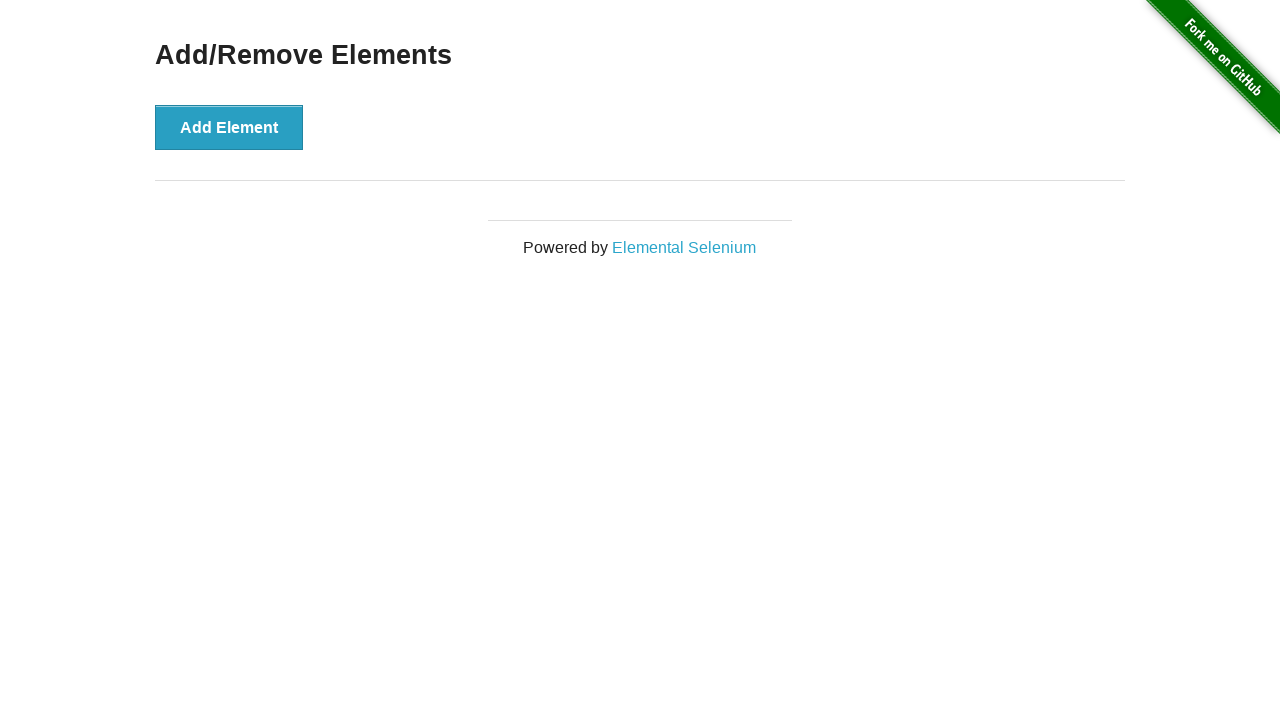

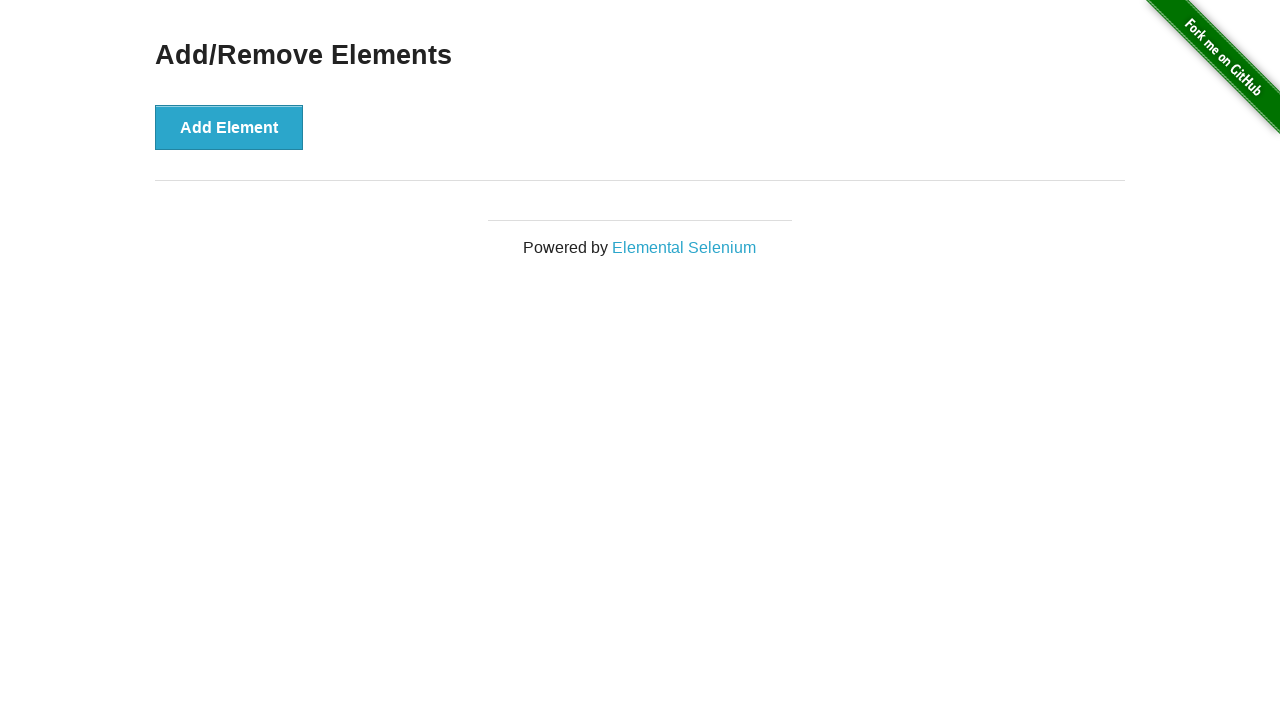